Simple test that navigates to rameshsoft.com website and verifies the page loads successfully

Starting URL: https://www.rameshsoft.com

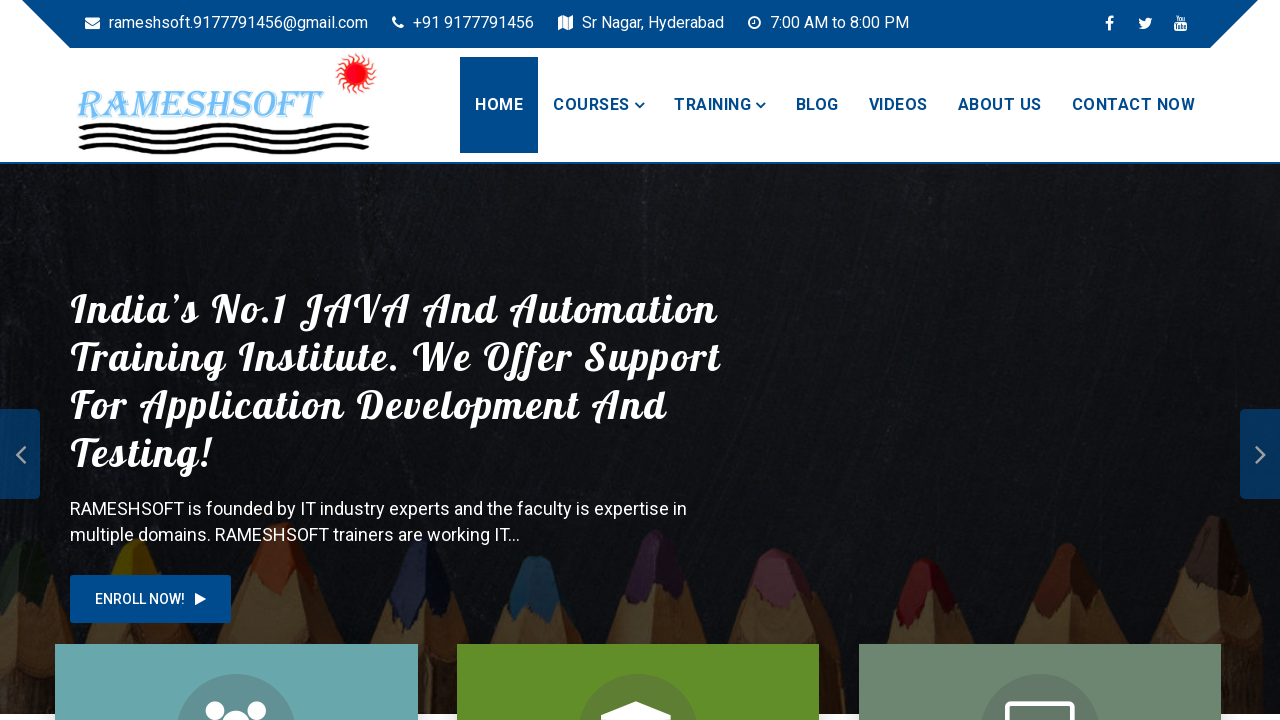

Waited for page DOM content to load
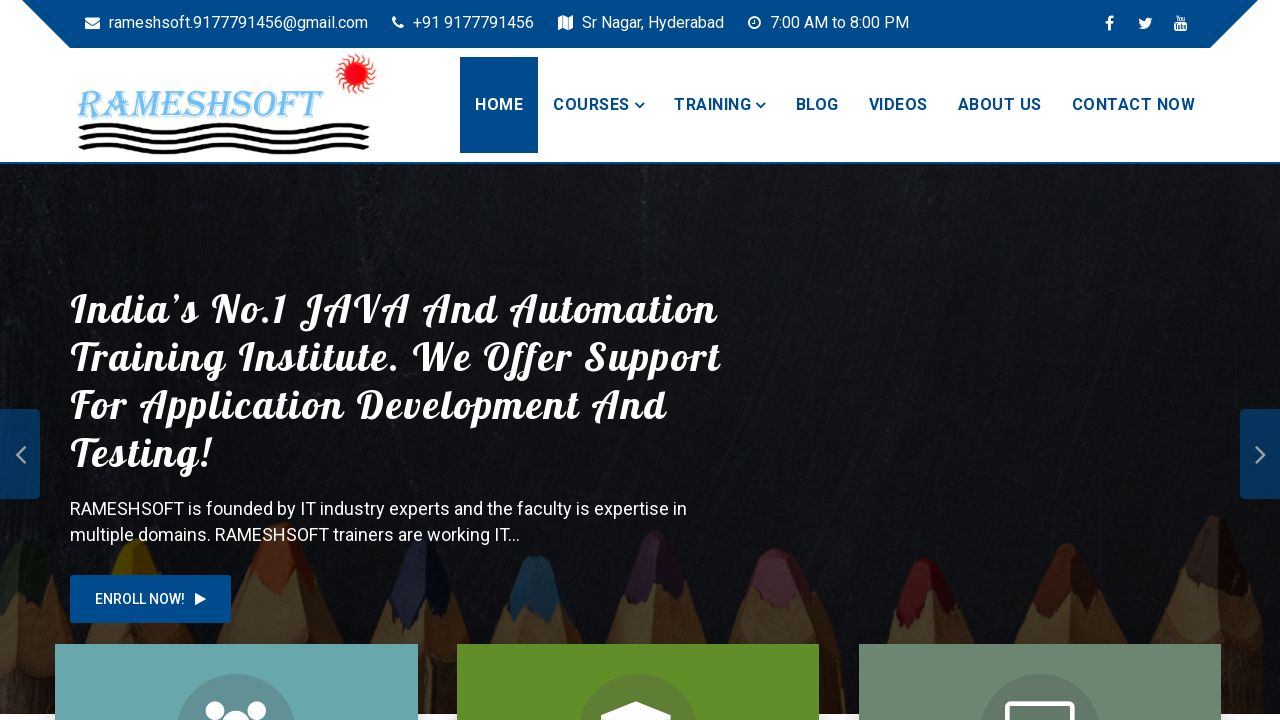

Verified body element is present on rameshsoft.com
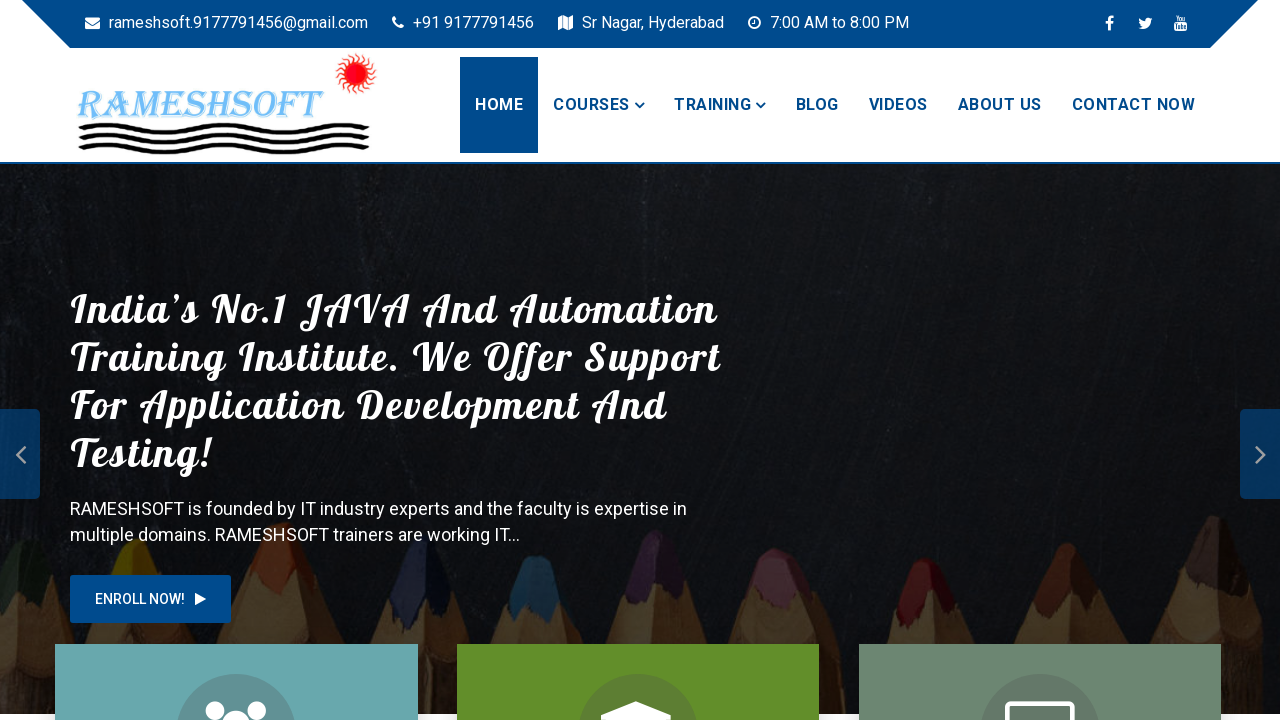

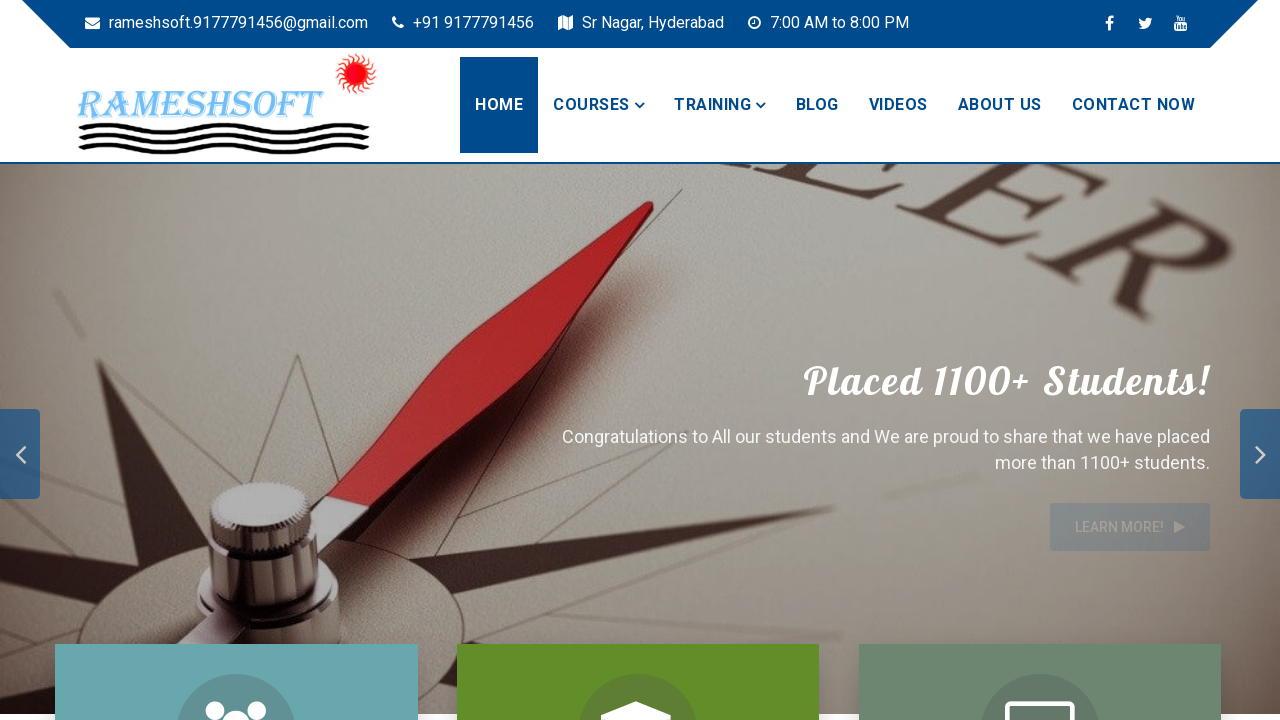